Tests text input field by entering text and verifying the value

Starting URL: https://www.selenium.dev/selenium/web/web-form.html

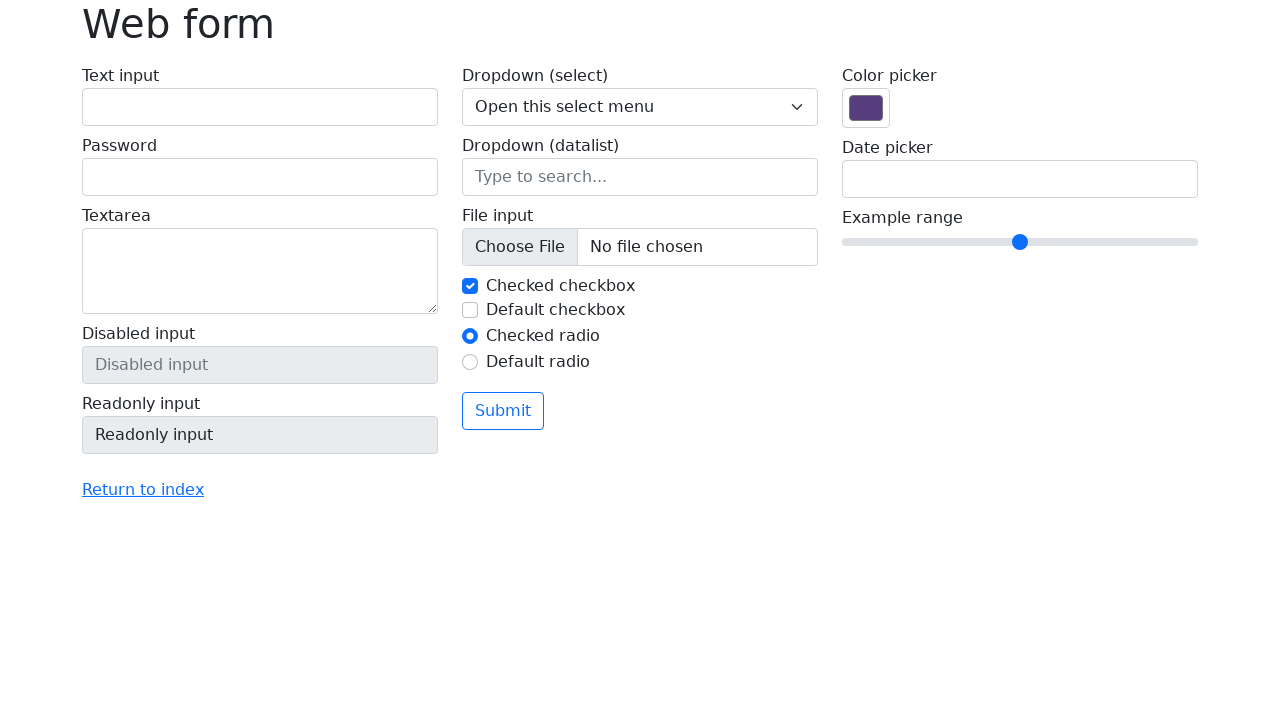

Filled text input field with 'Selenium Test' on input[name='my-text']
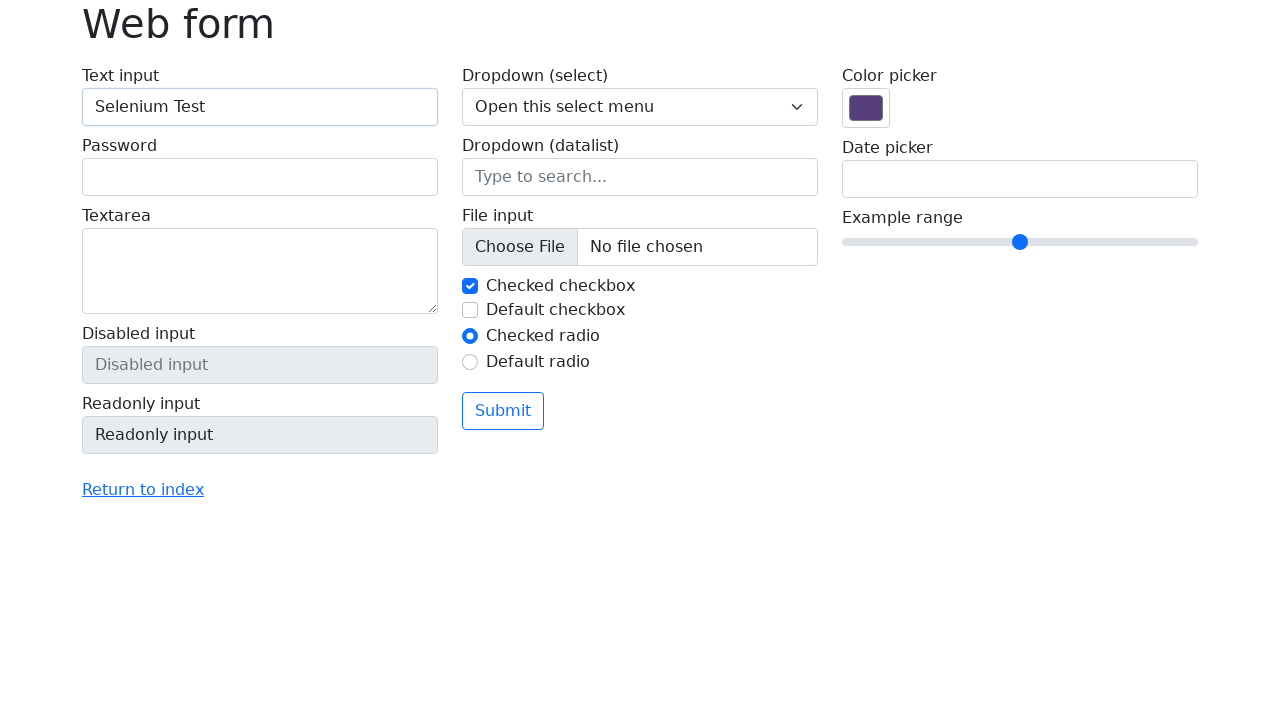

Verified text input field value equals 'Selenium Test'
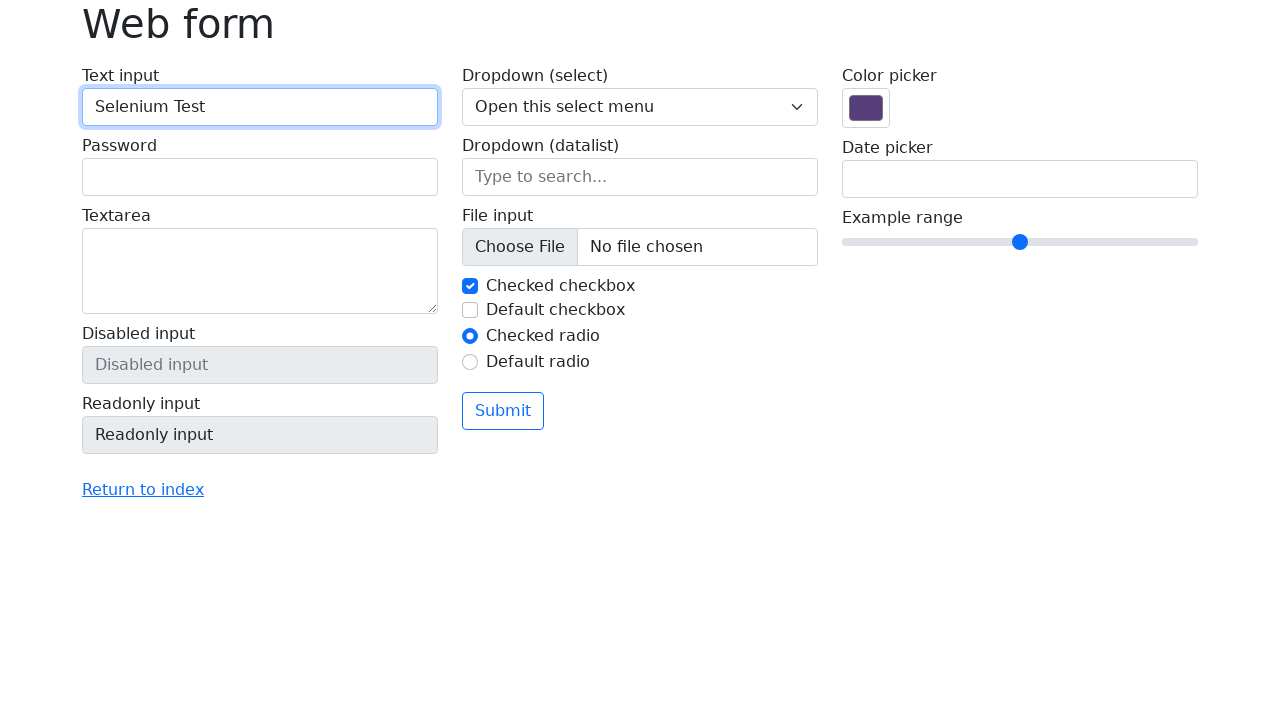

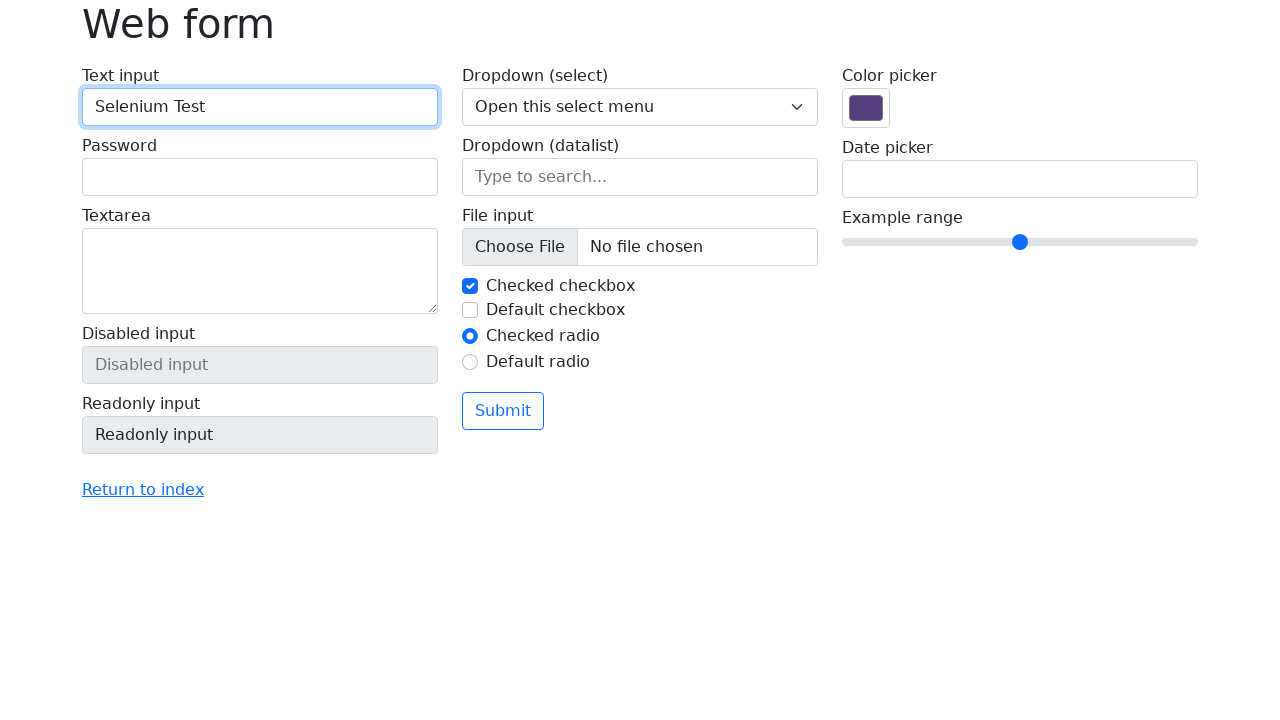